Tests jQuery UI drag and drop functionality by dragging an element and dropping it onto a target area

Starting URL: https://jqueryui.com/droppable/

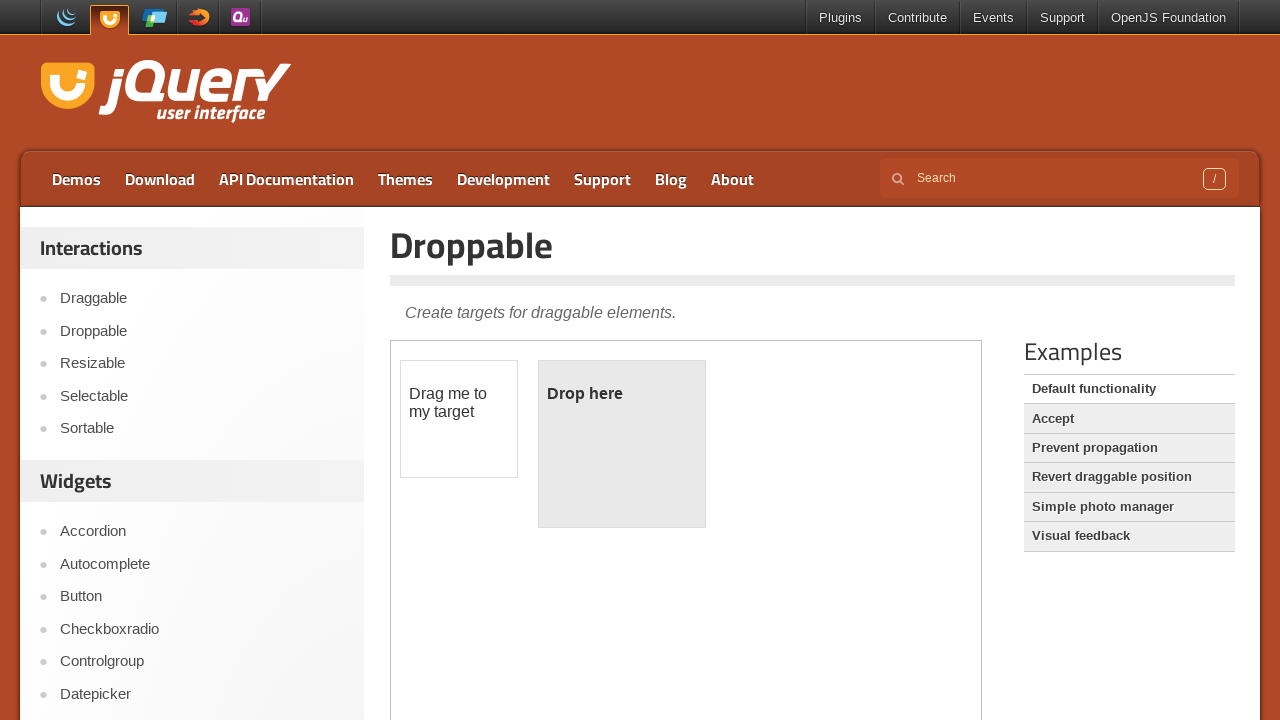

Located demo iframe
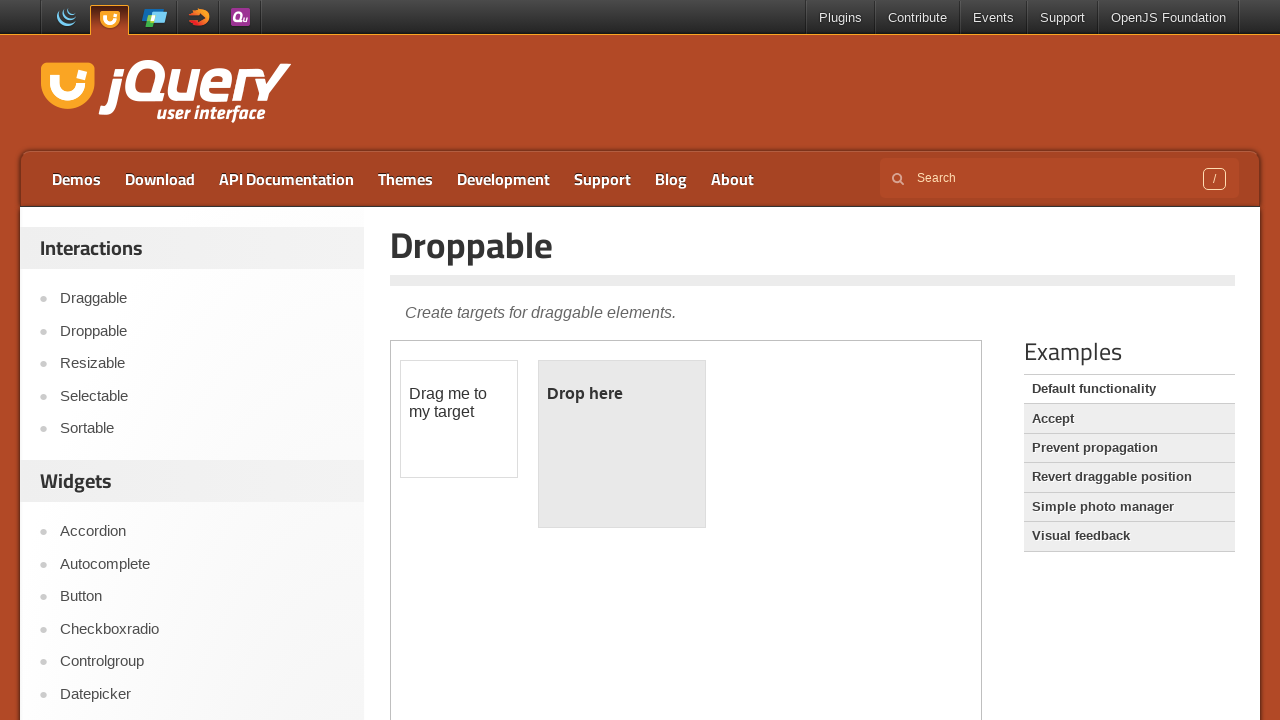

Located draggable element
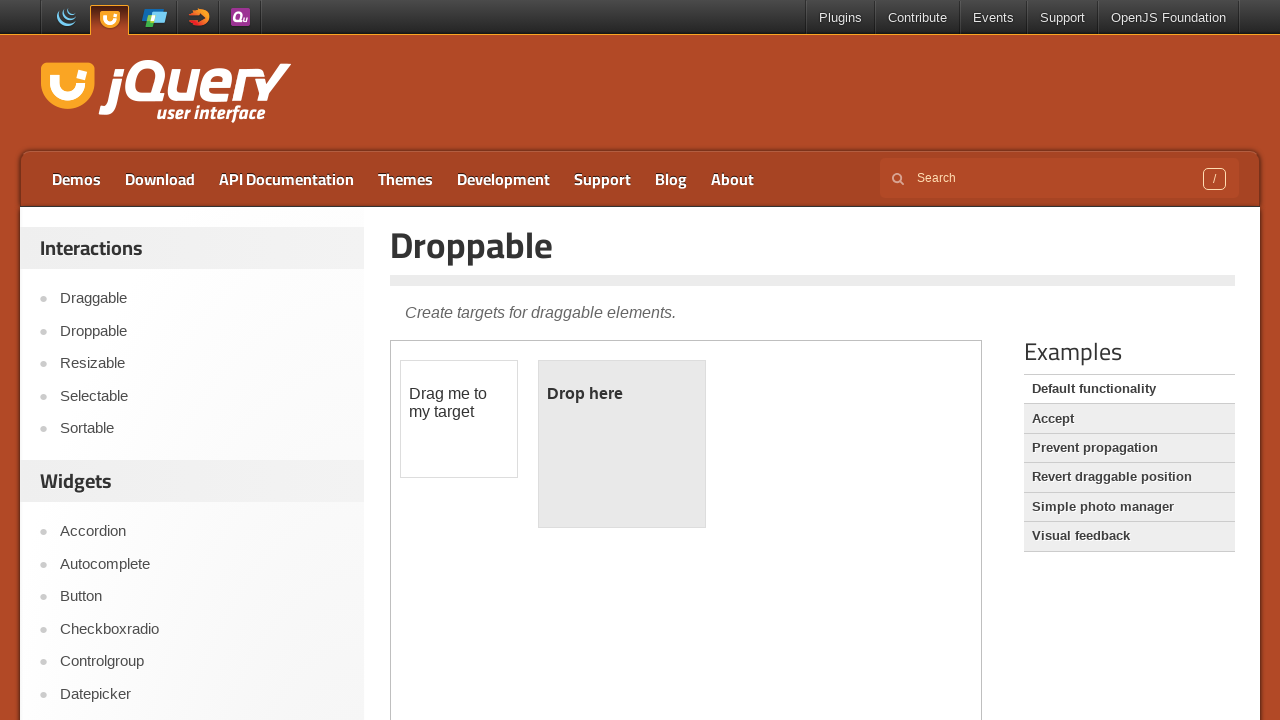

Located droppable target element
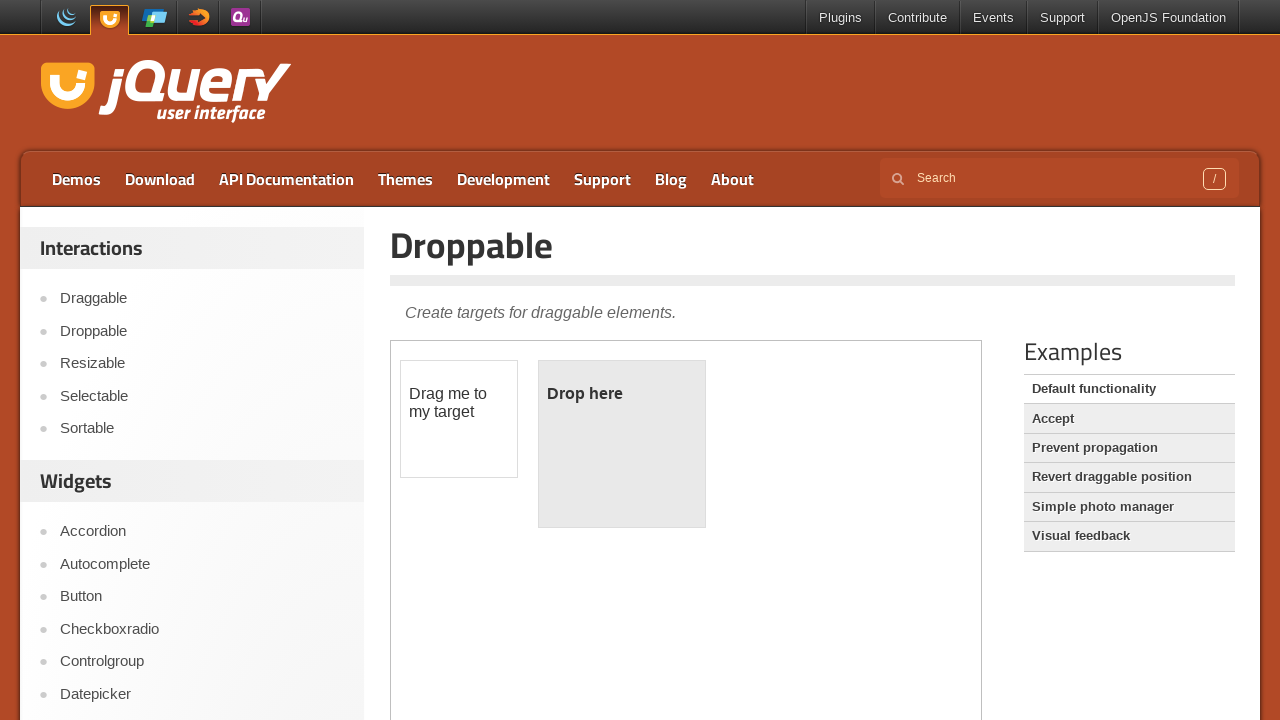

Dragged element onto droppable target at (622, 444)
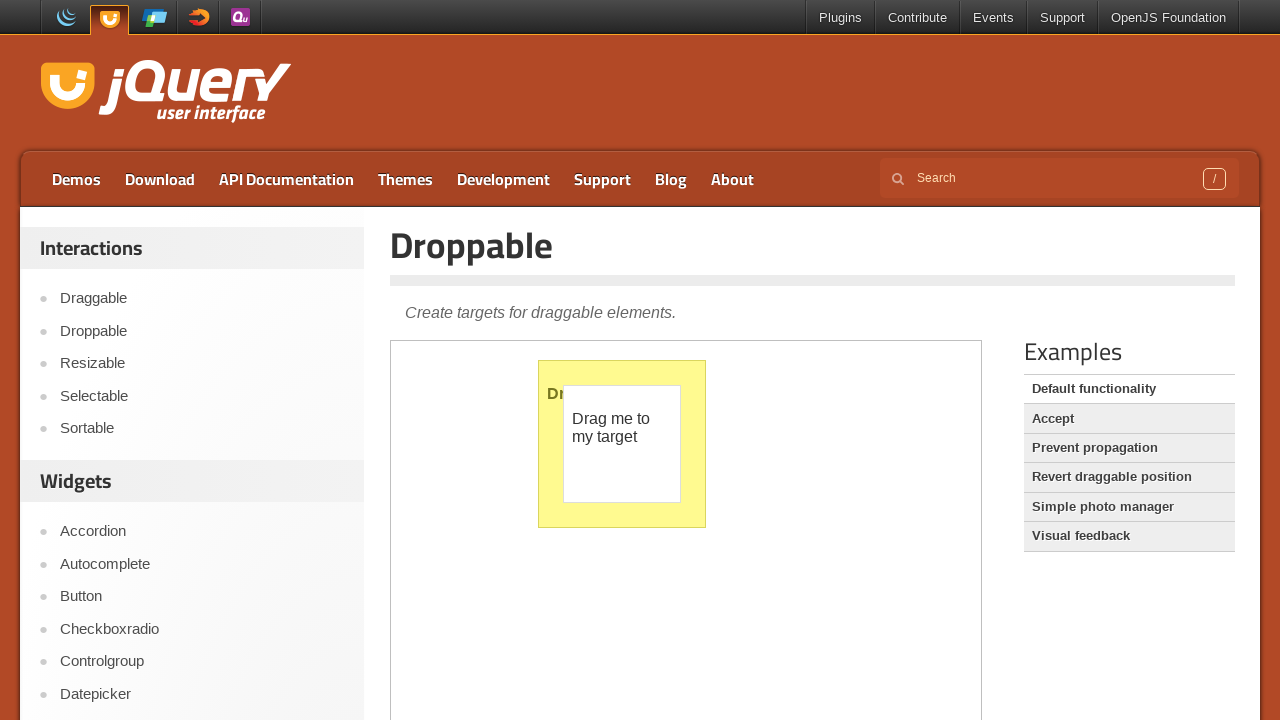

Waited for drag and drop animation to complete
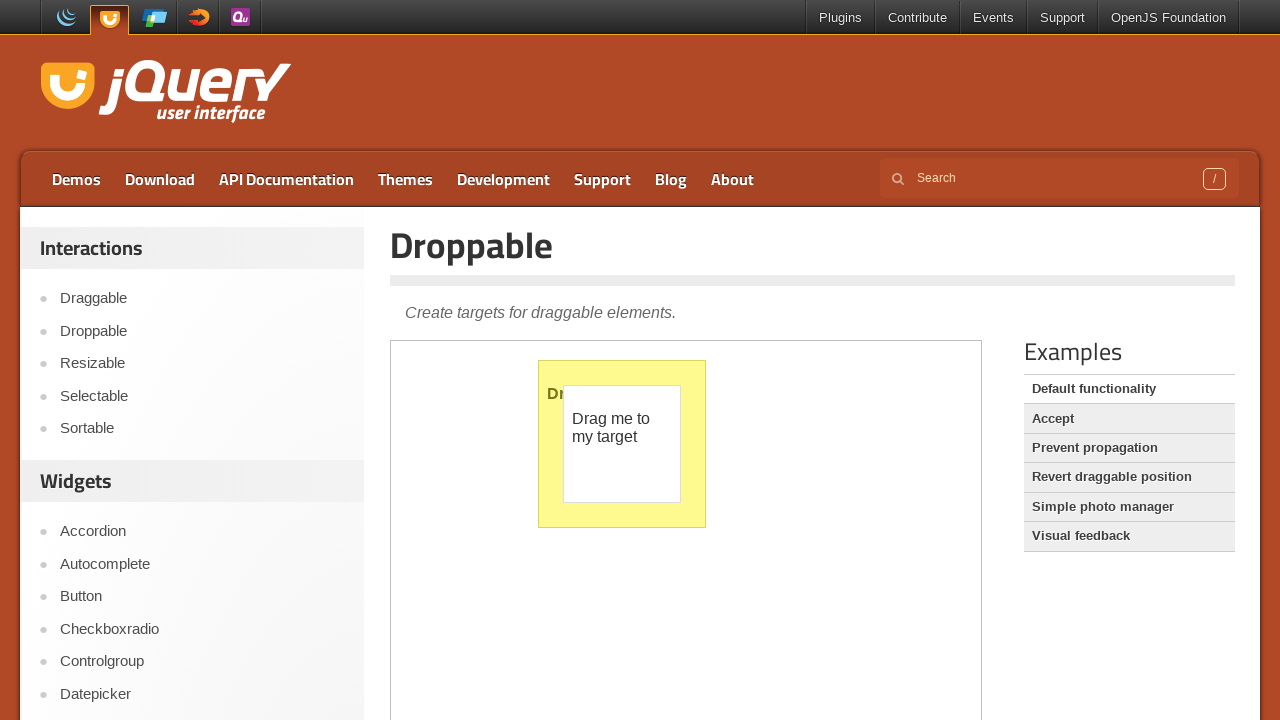

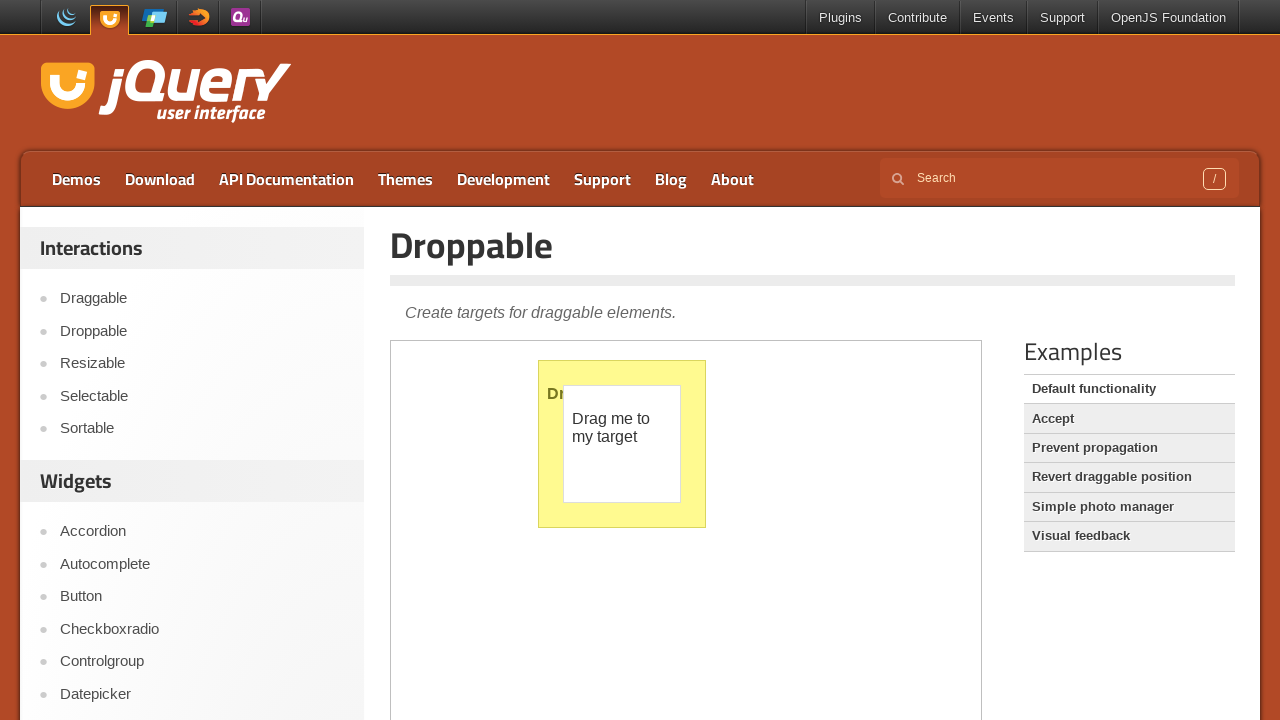